Tests clicking a button that triggers an alert, then reads and accepts the alert dialog (incognito mode variant).

Starting URL: https://axafrance.github.io/webengine-dotnet/demo/Test.html

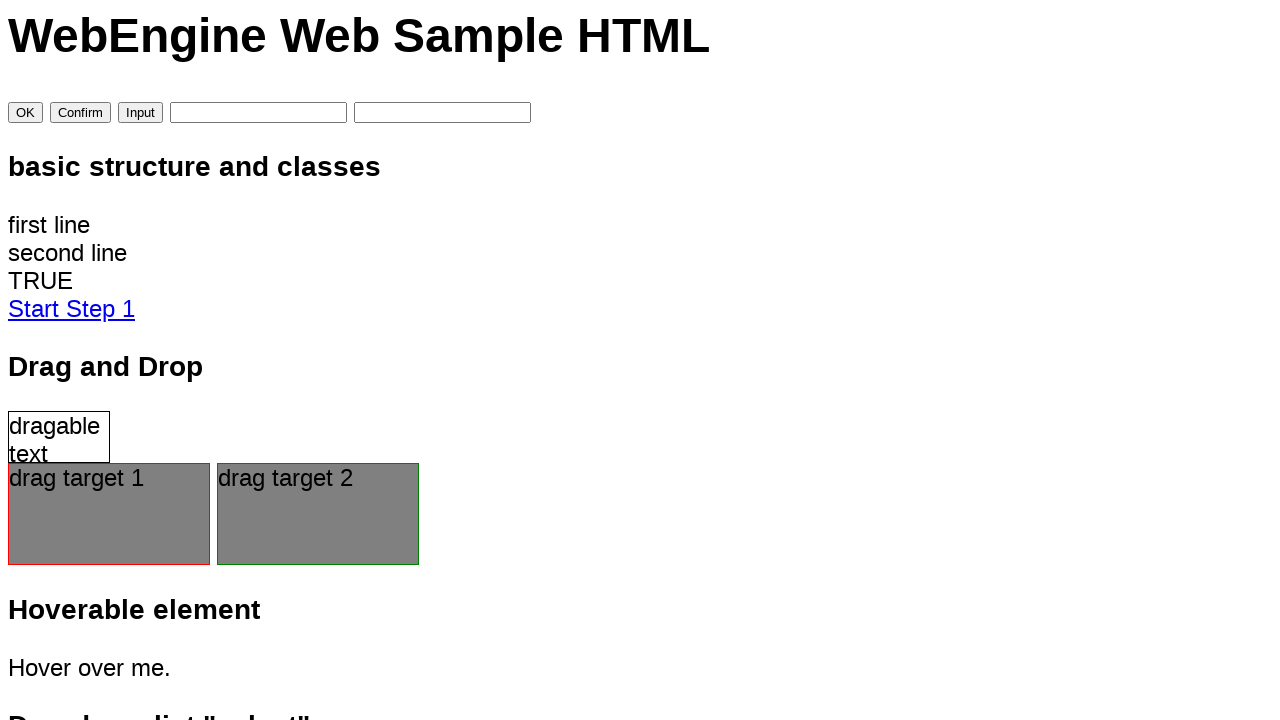

Set up dialog handler to automatically accept alerts
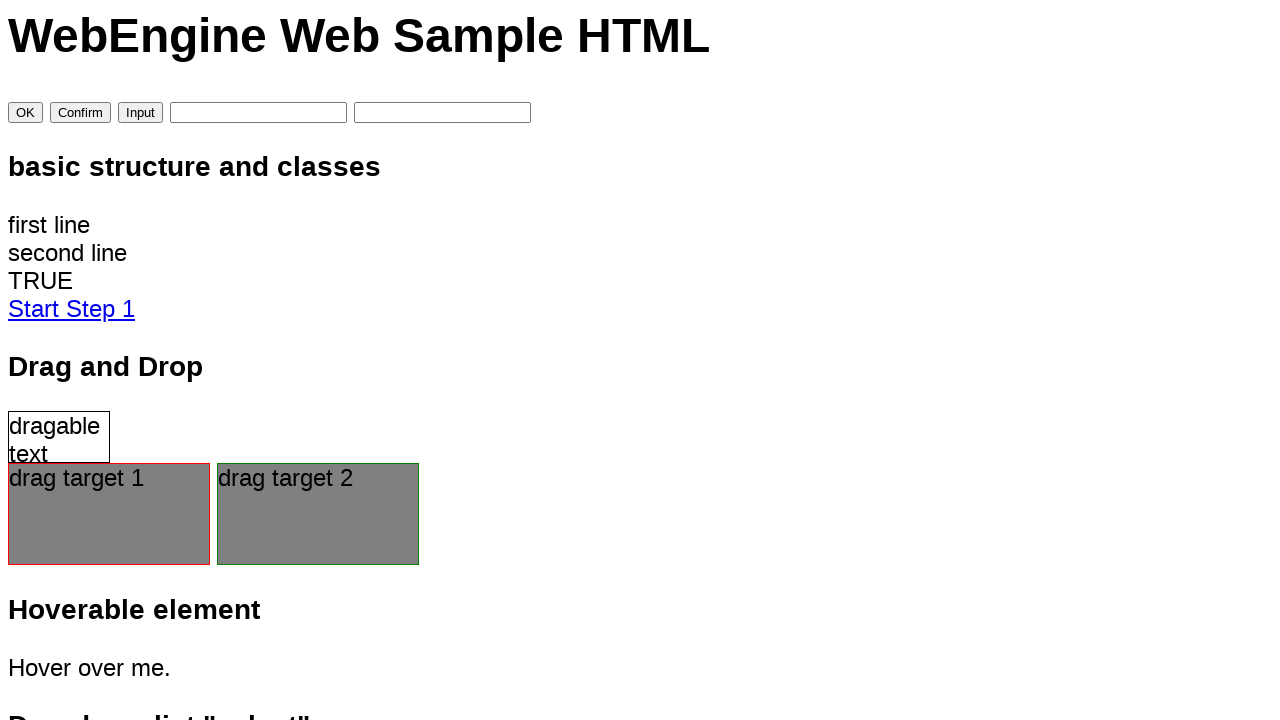

Clicked the OK button to trigger alert dialog at (26, 113) on #btnButtonOk
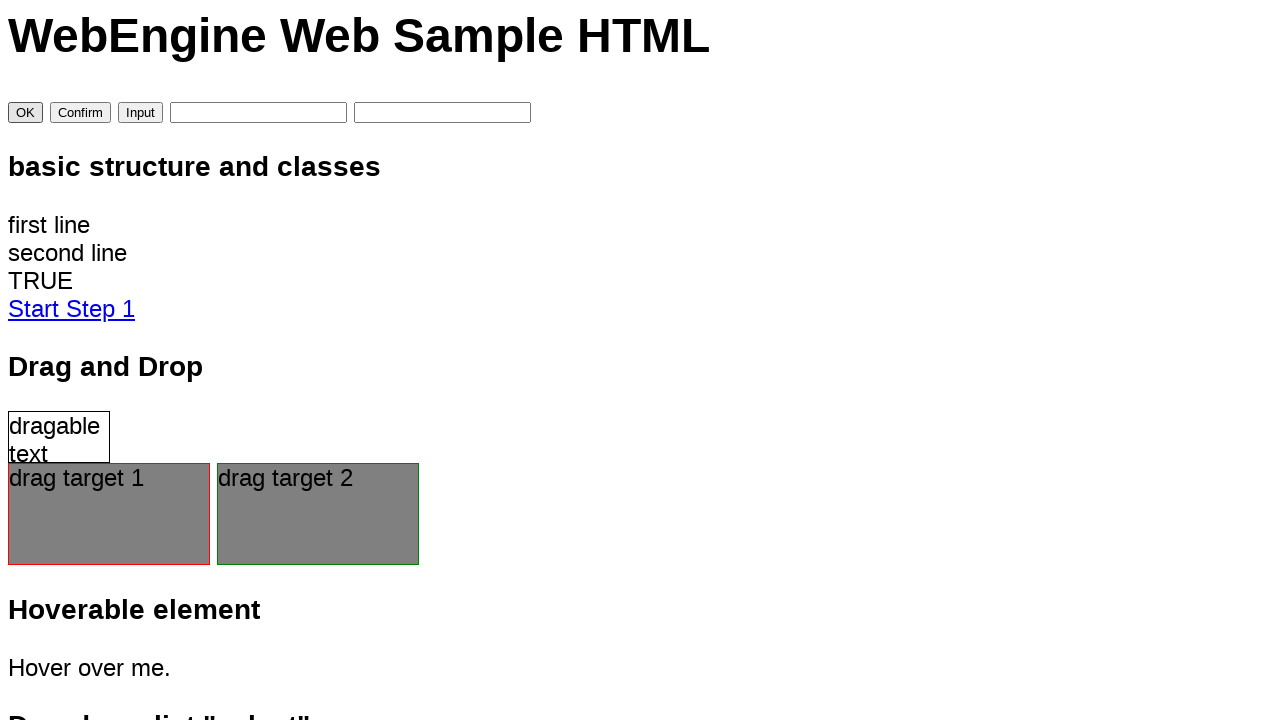

Waited for alert dialog to be processed and accepted
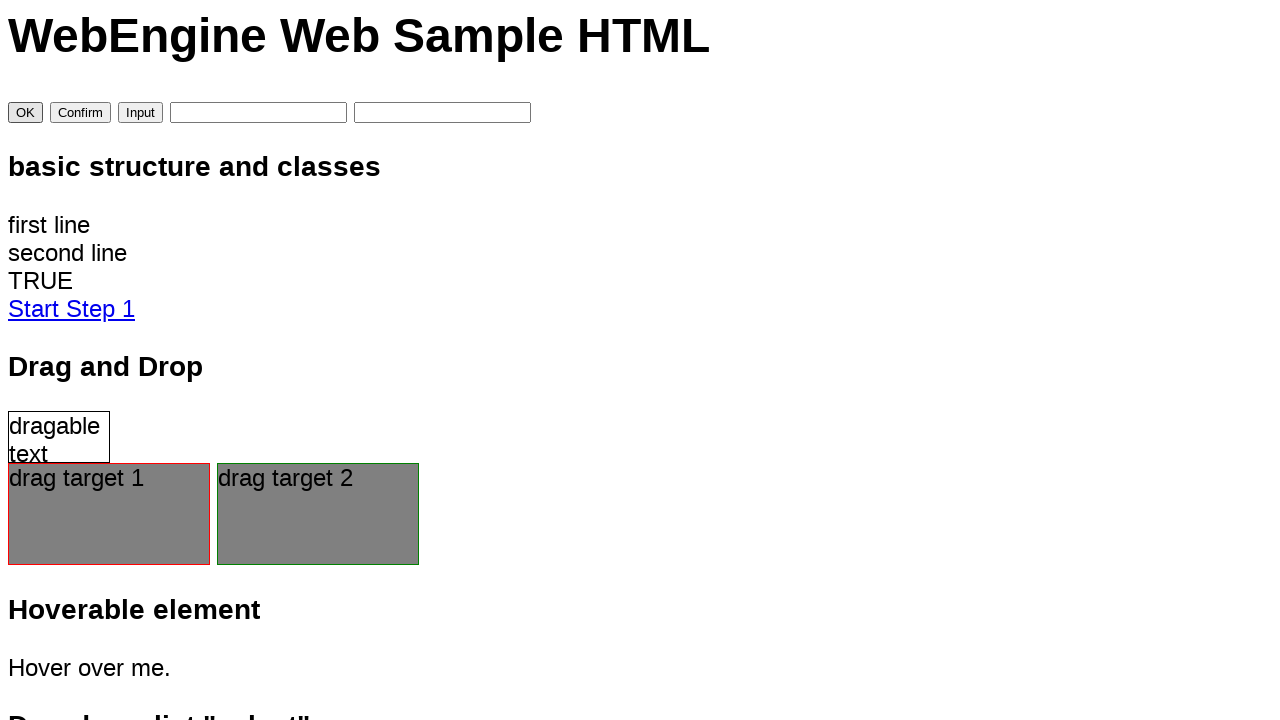

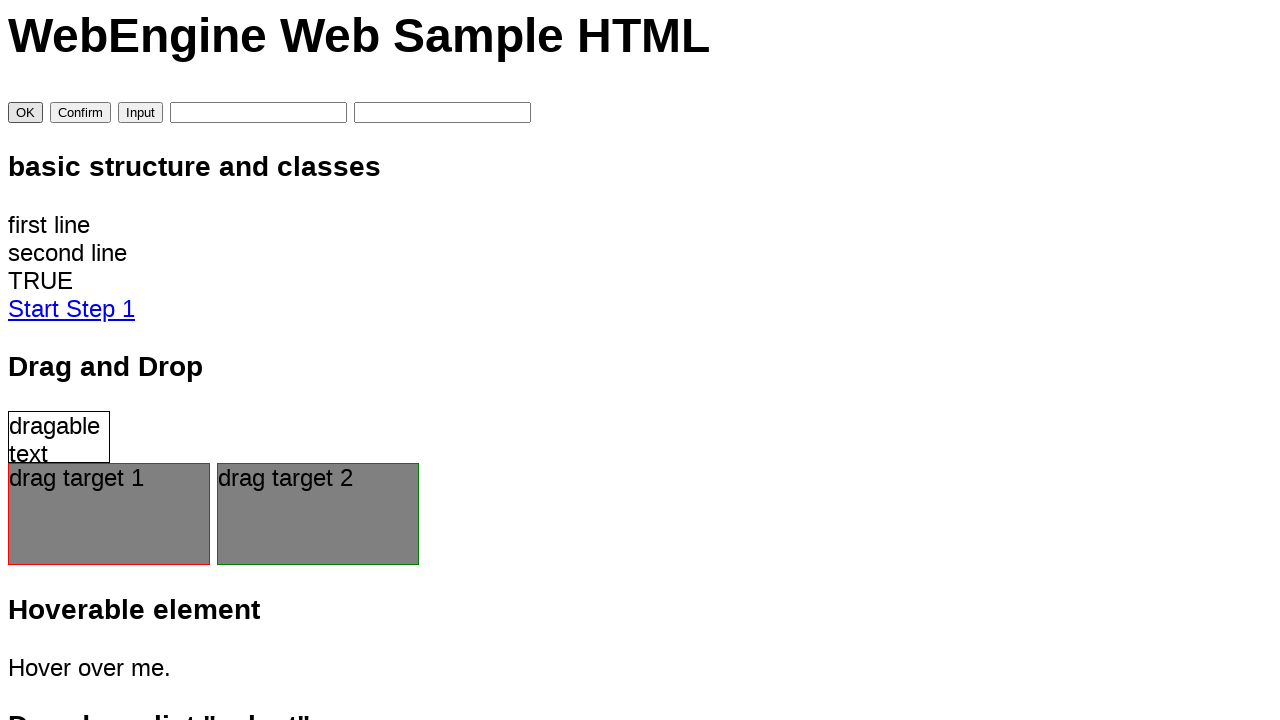